Tests tooltip functionality by hovering over a button and verifying the tooltip text appears

Starting URL: https://demoqa.com/tool-tips

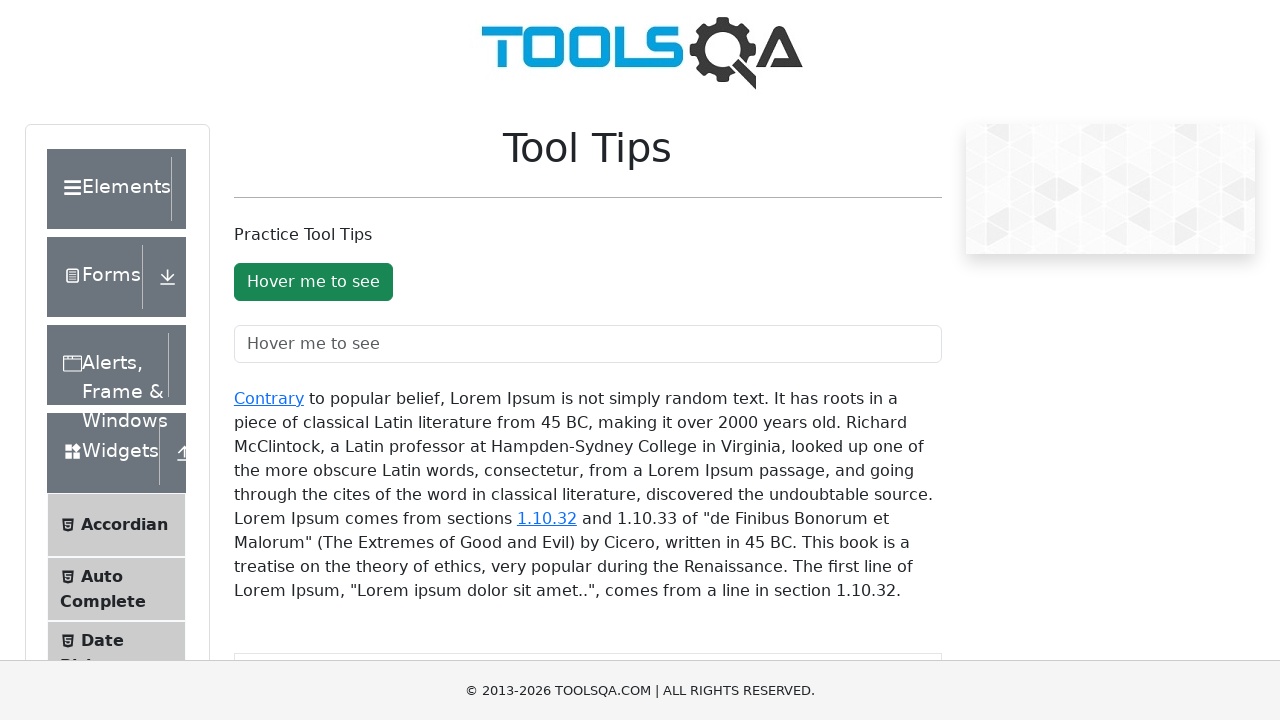

Located the tooltip button element
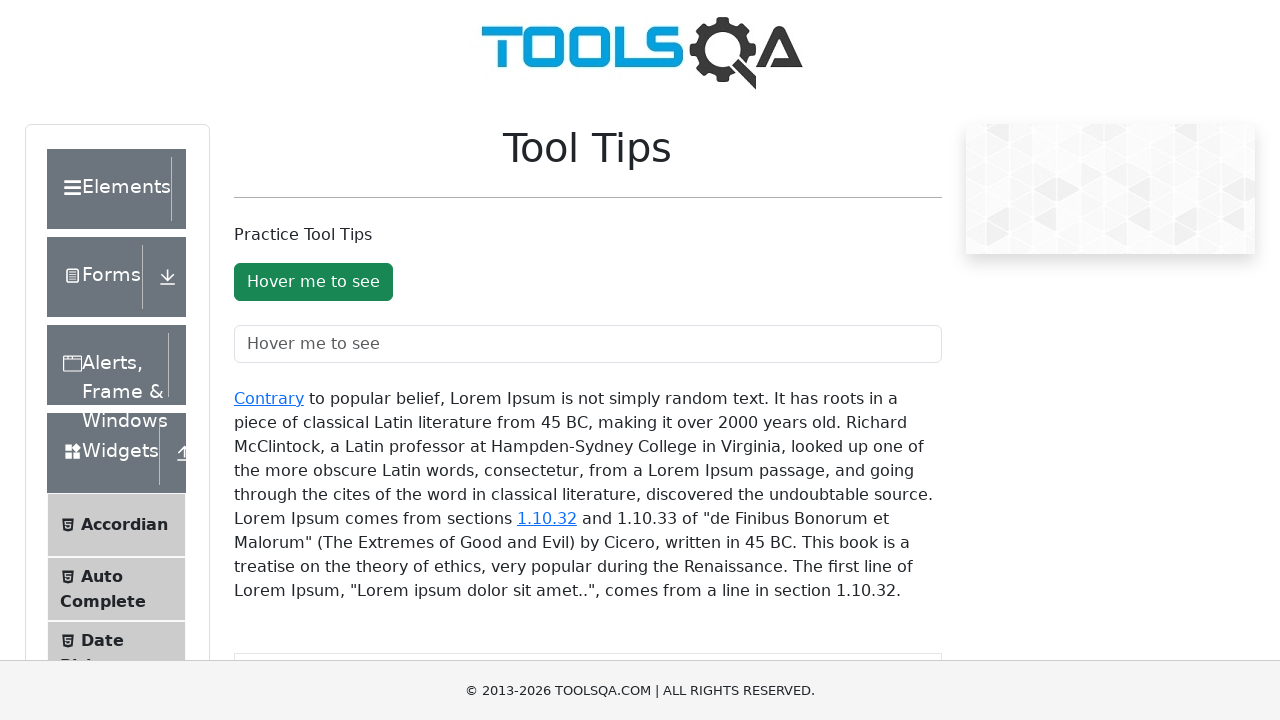

Hovered over the button to trigger tooltip at (313, 282) on #toolTipButton
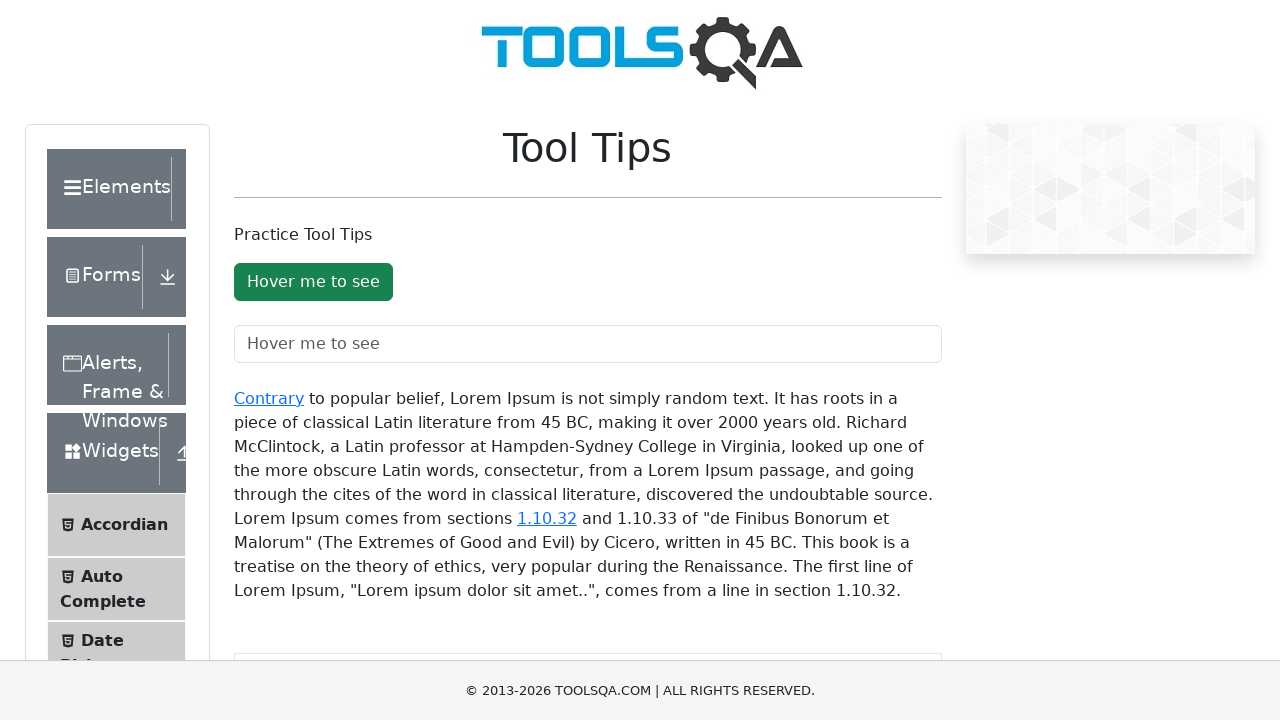

Tooltip became visible
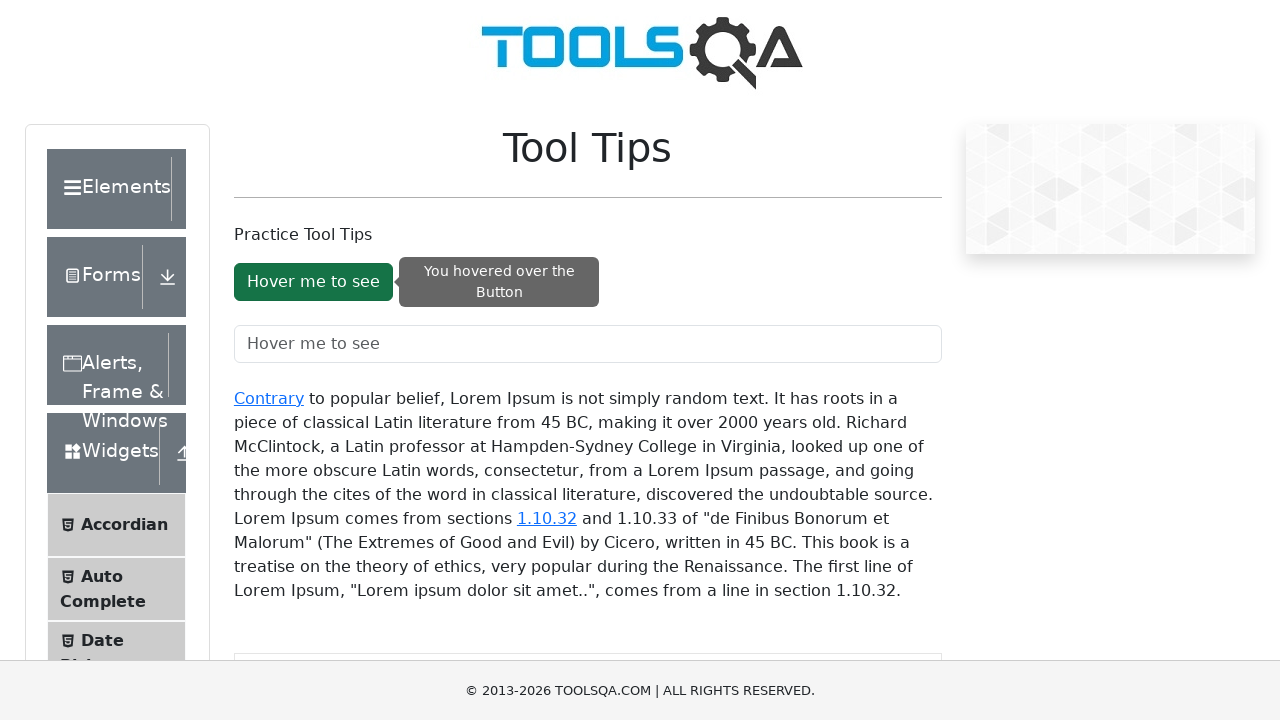

Retrieved tooltip text content
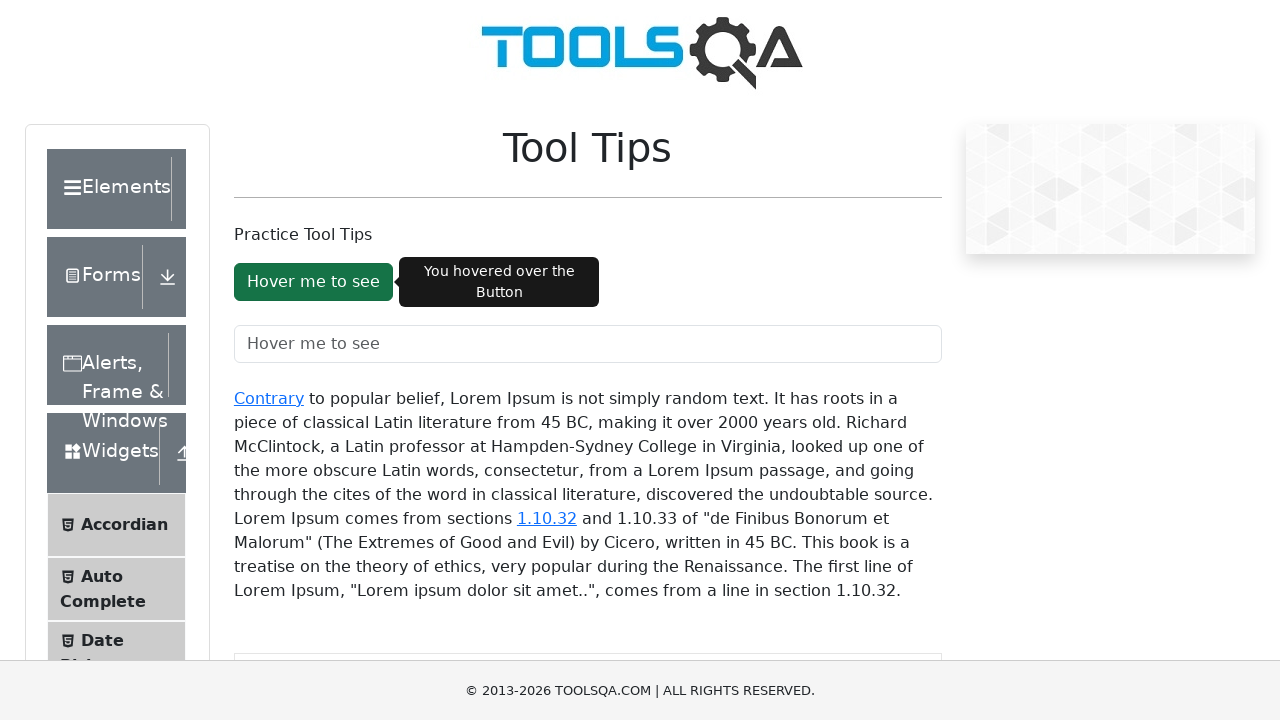

Verified tooltip text matches expected value: 'You hovered over the Button'
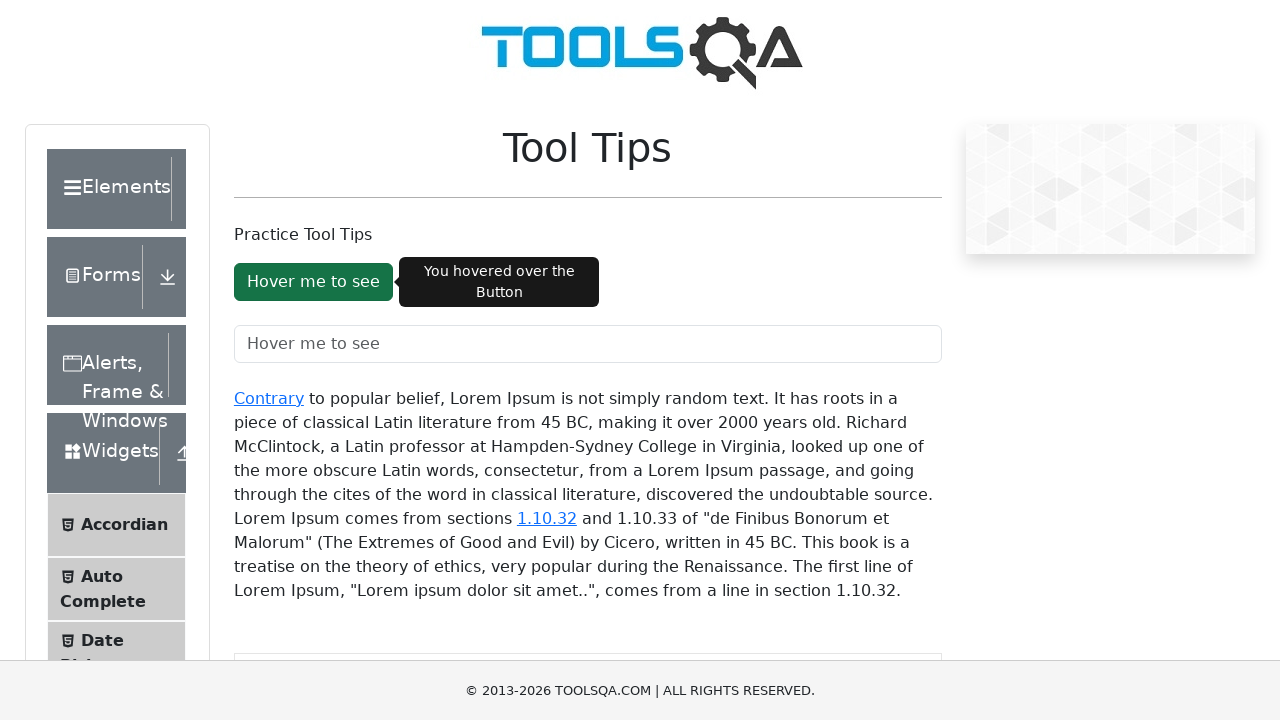

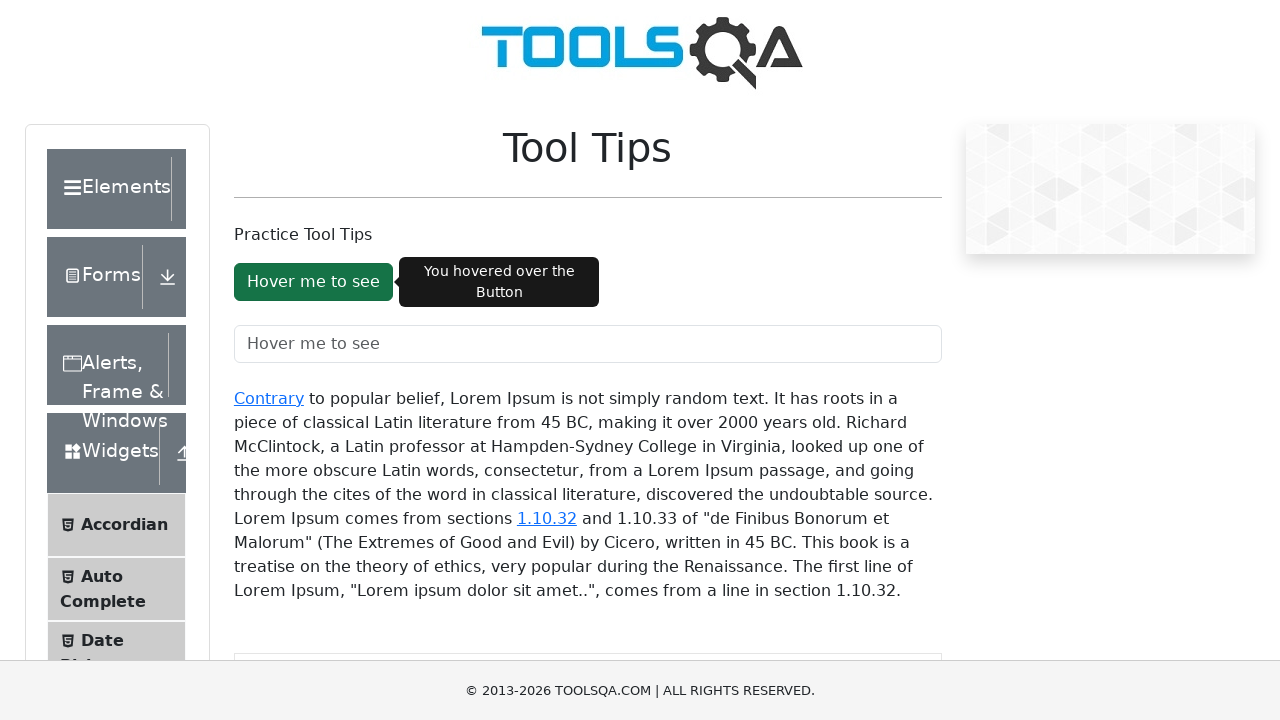